Tests mouse hover functionality on SpiceJet website by hovering over Add-ons menu and clicking on SpiceMAX submenu item

Starting URL: https://www.spicejet.com/

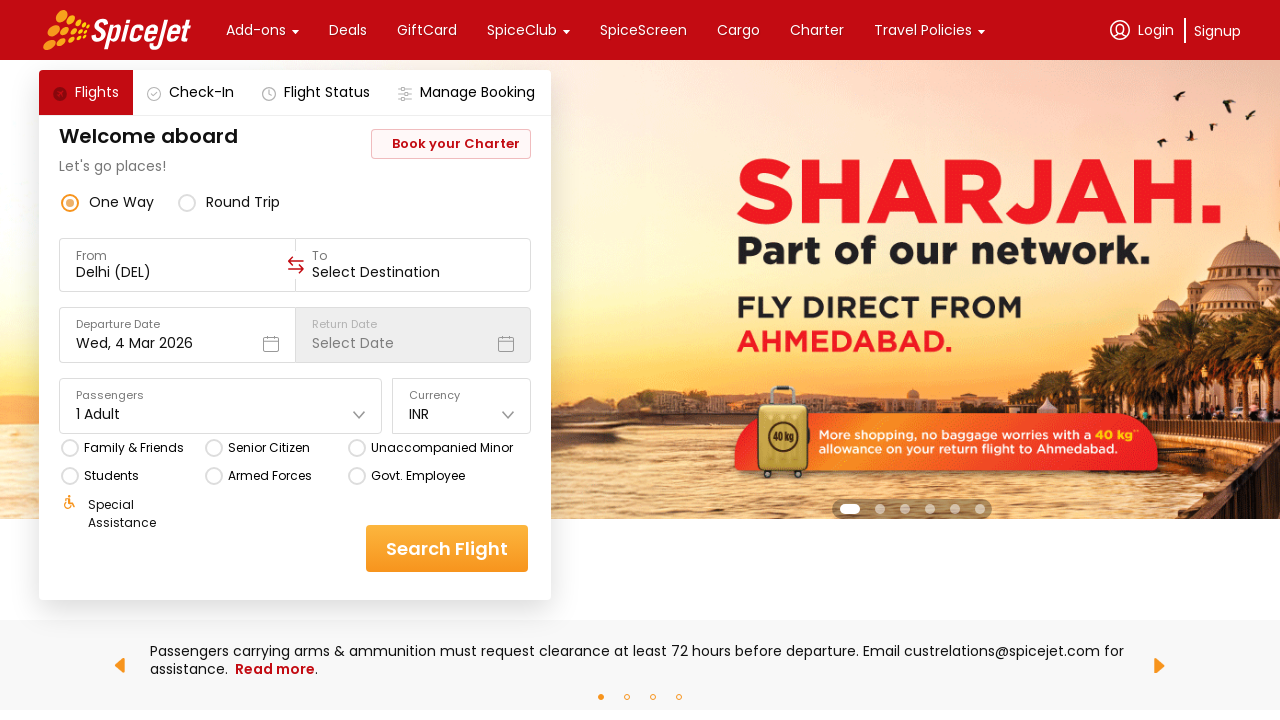

Hovered over Add-ons menu to reveal submenu at (256, 30) on xpath=//div[contains(text(),'Add-ons')]
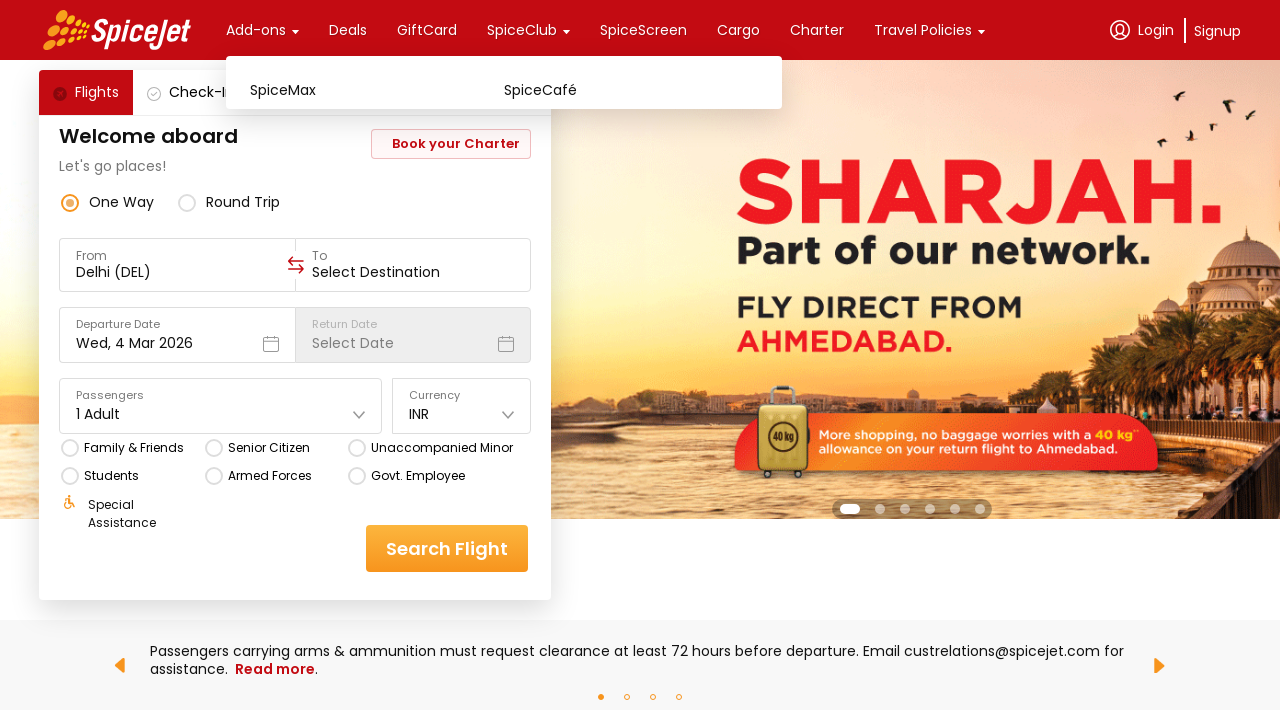

Clicked on SpiceMAX submenu item at (377, 90) on text=SpiceMAX
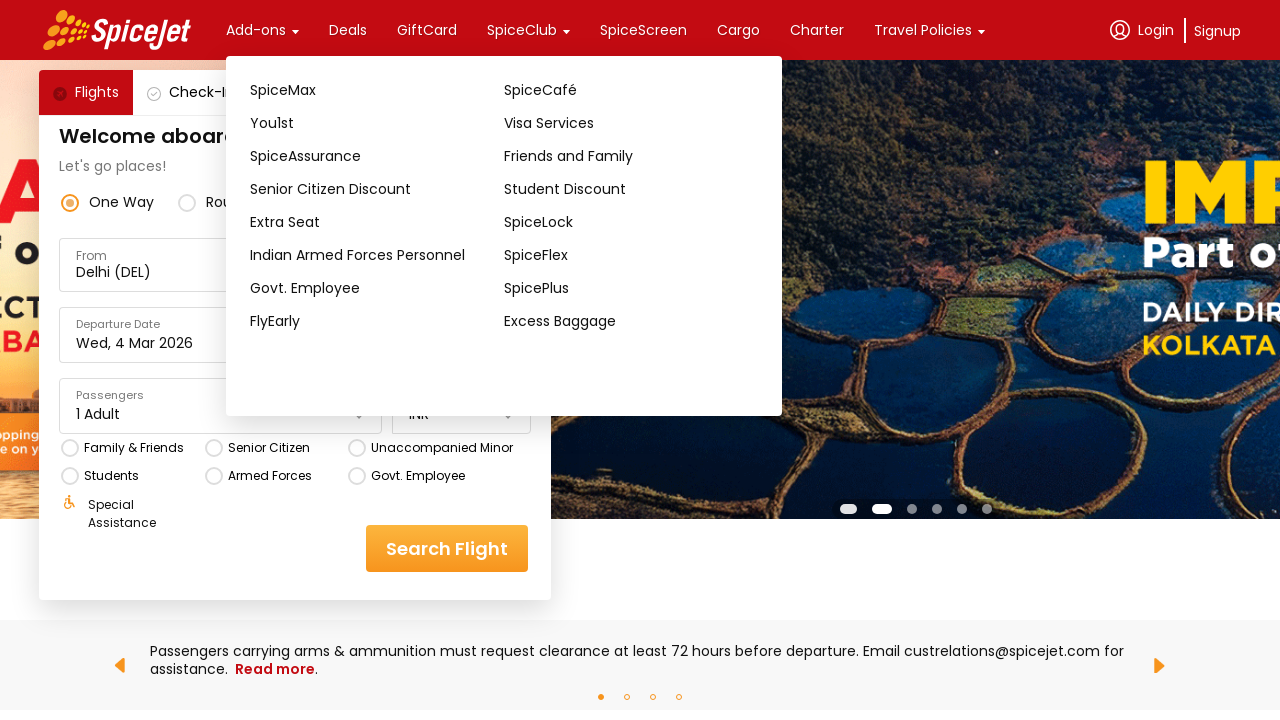

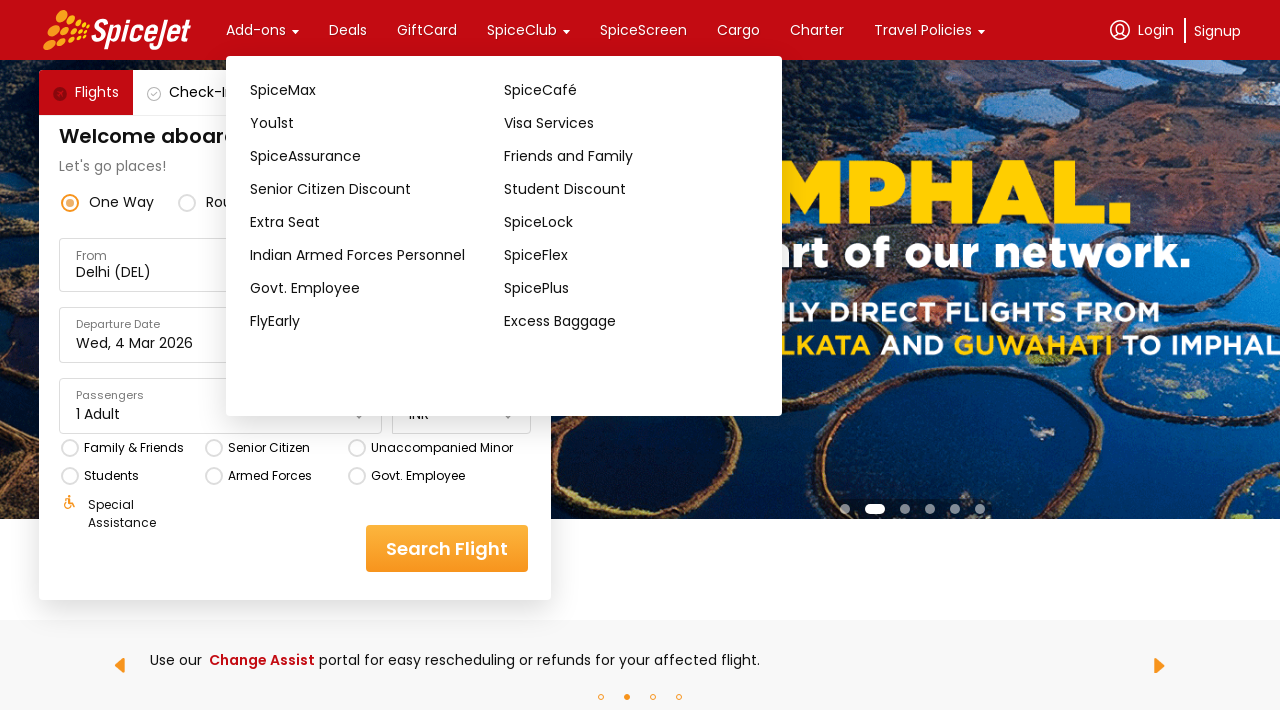